Tests navigation through different sections of the Dassault Aviation website by visiting the main page and then navigating to group, defense, civil, space, and passion sections

Starting URL: https://www.dassault-aviation.com/en/

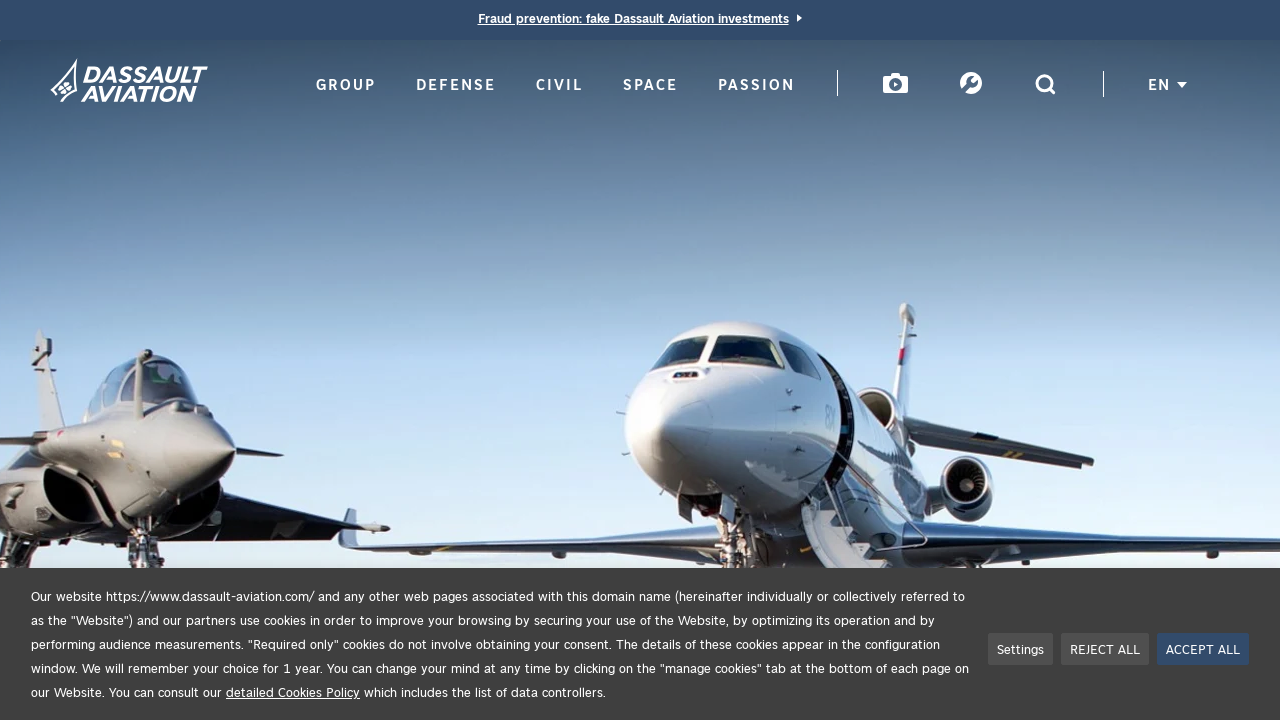

Navigated to group section
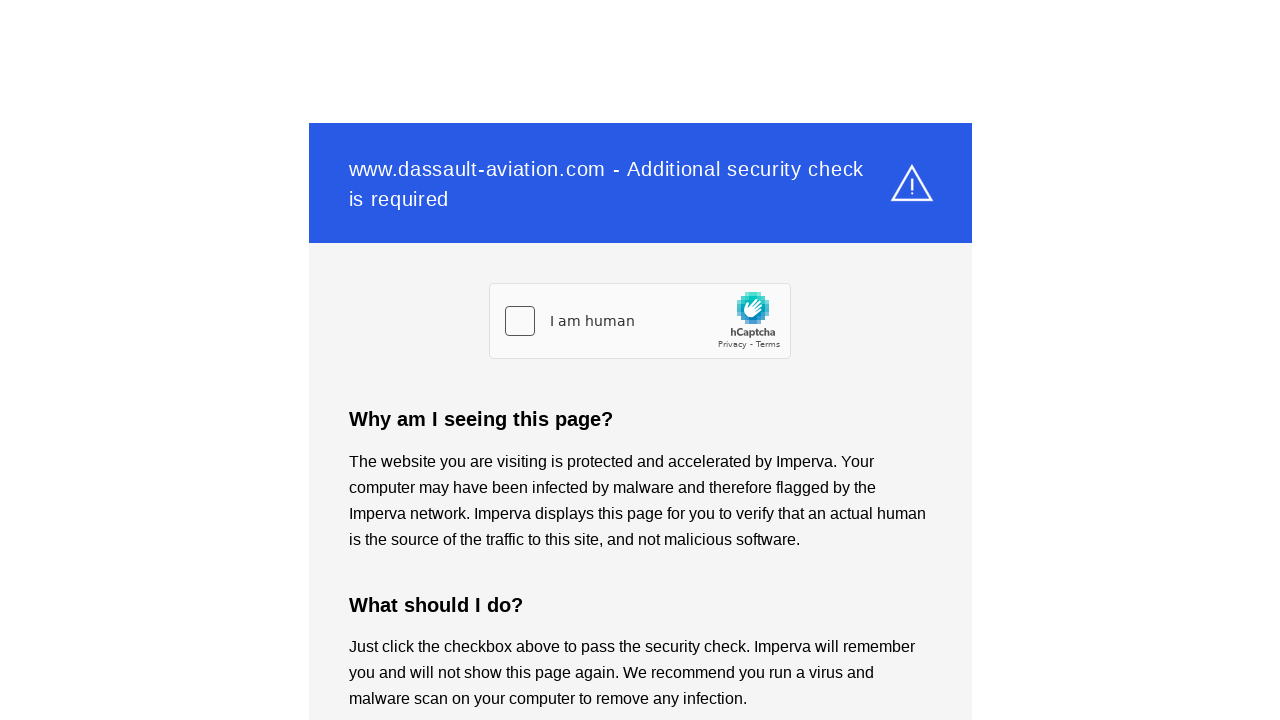

Navigated to defense section
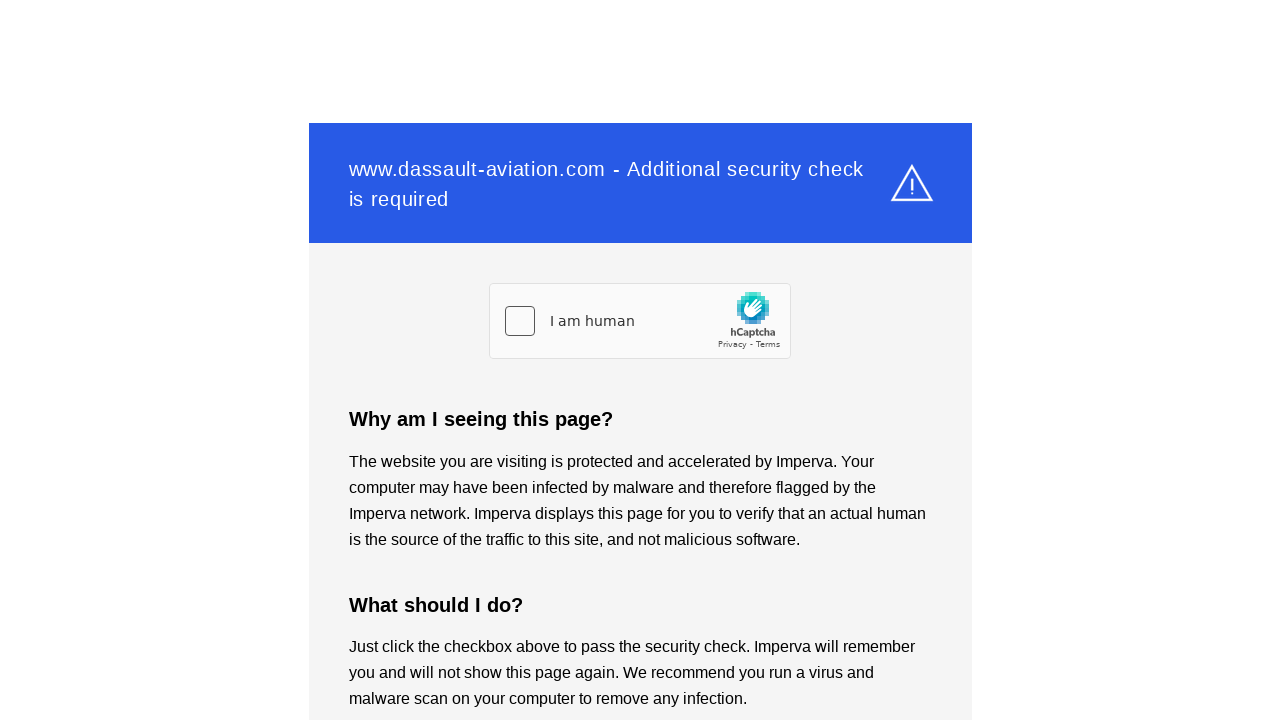

Navigated to civil section
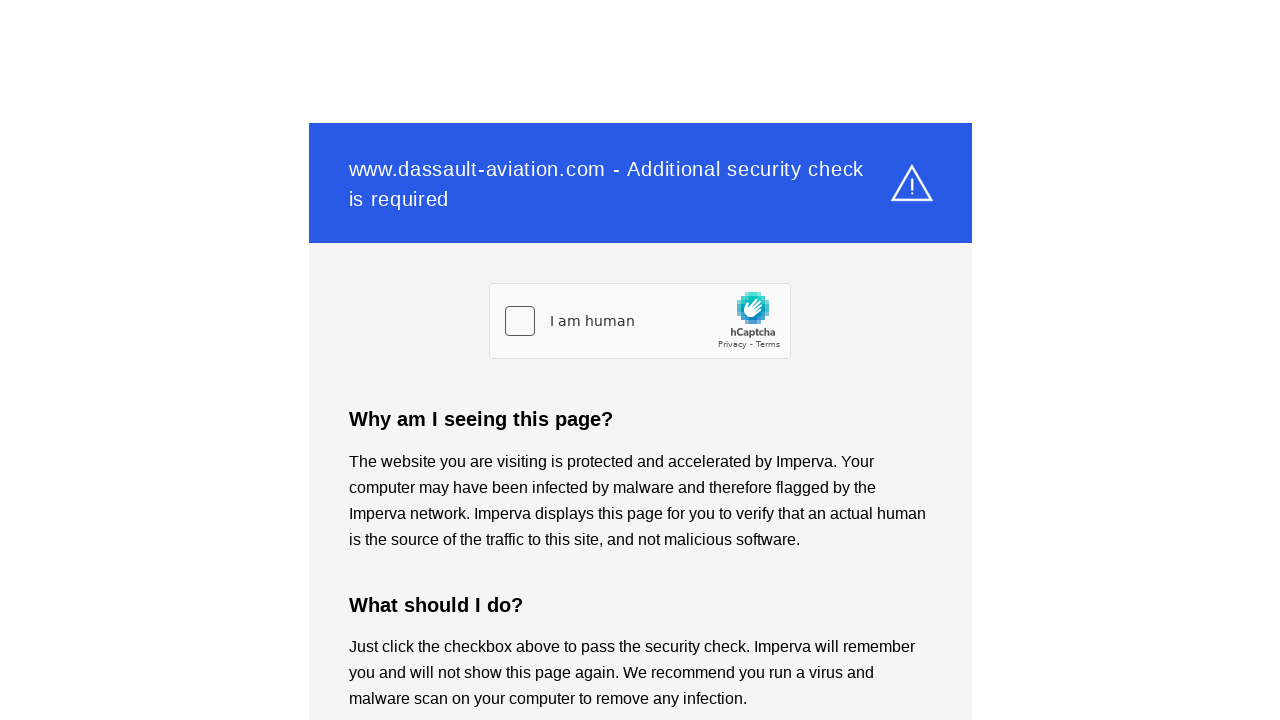

Navigated to space section
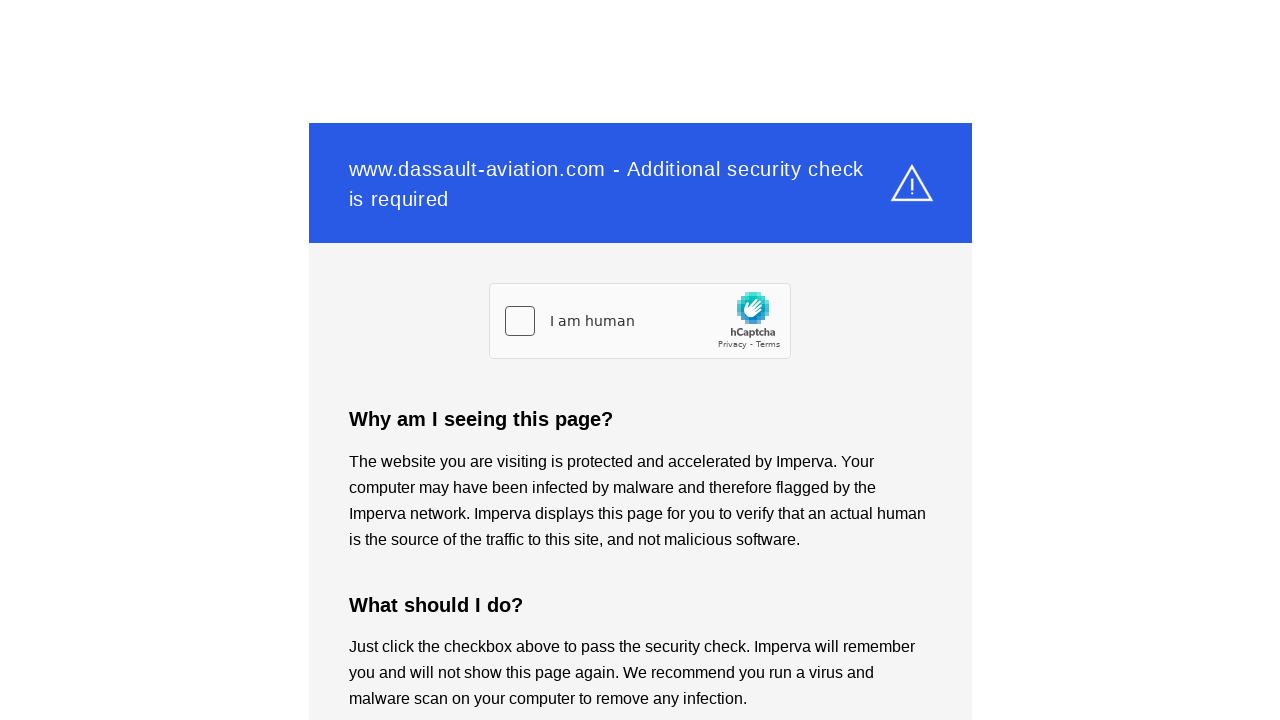

Navigated to passion section
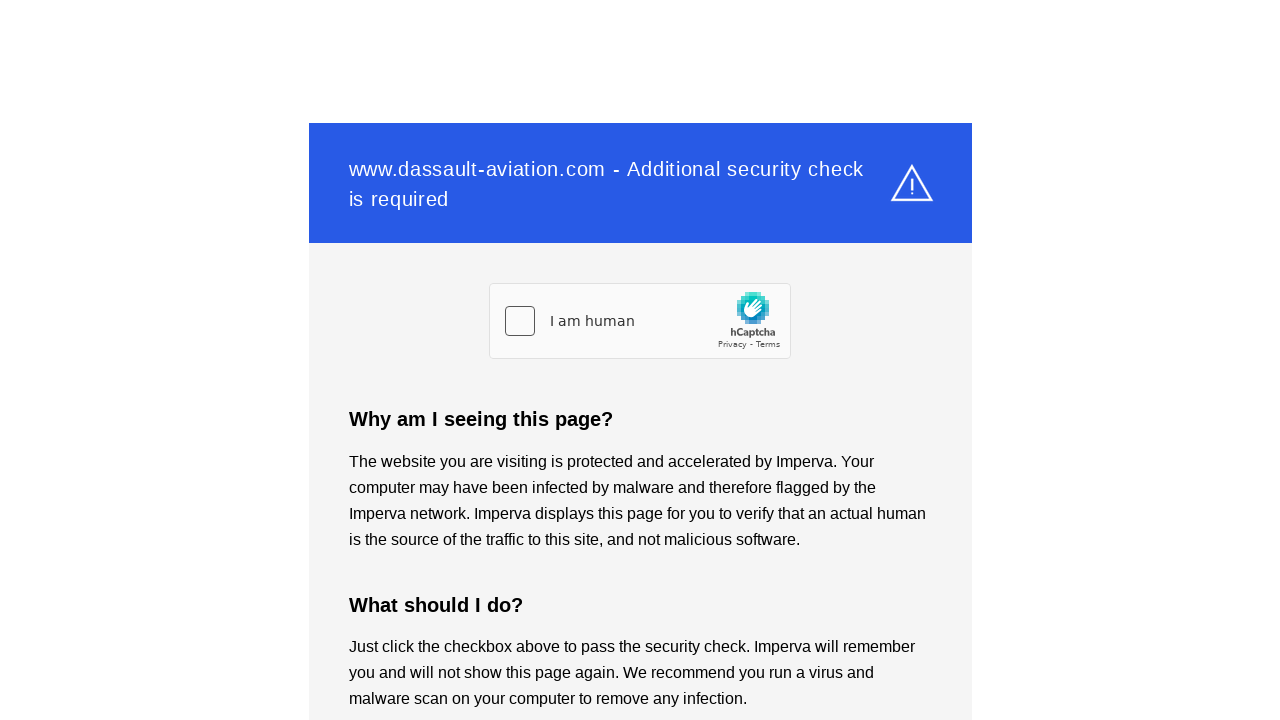

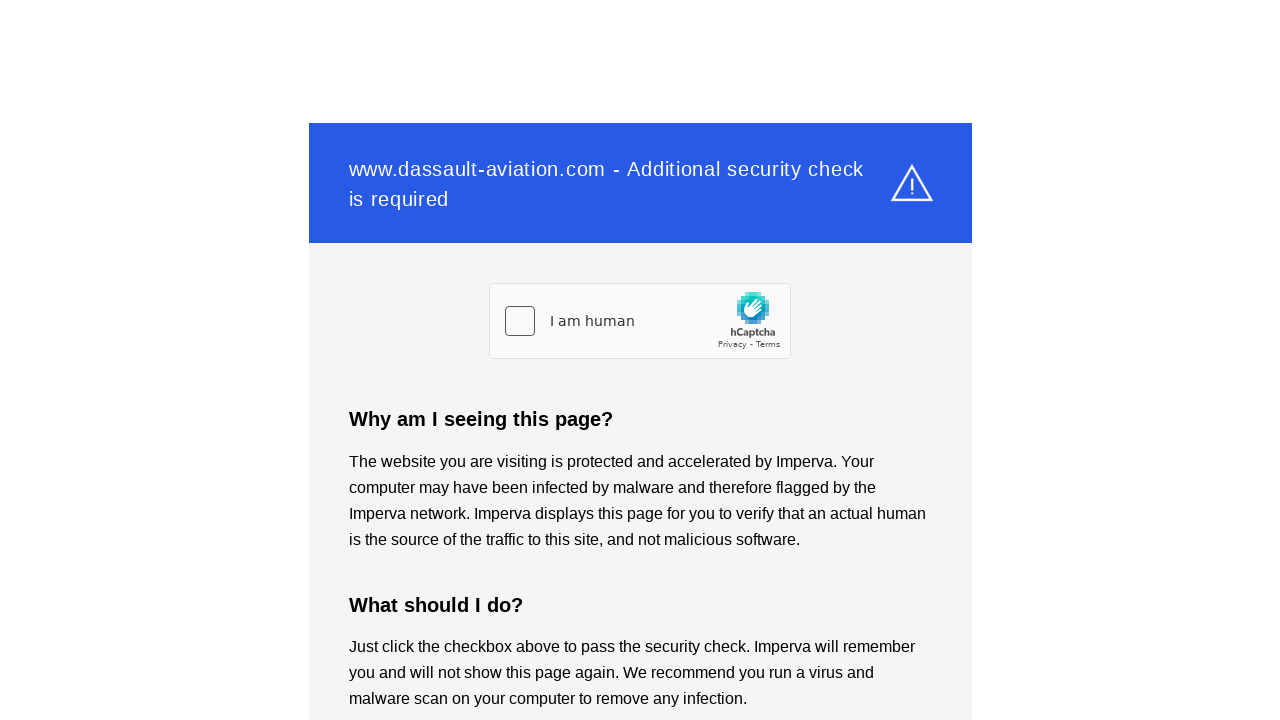